Tests that Clear completed button is hidden when no completed items exist

Starting URL: https://demo.playwright.dev/todomvc

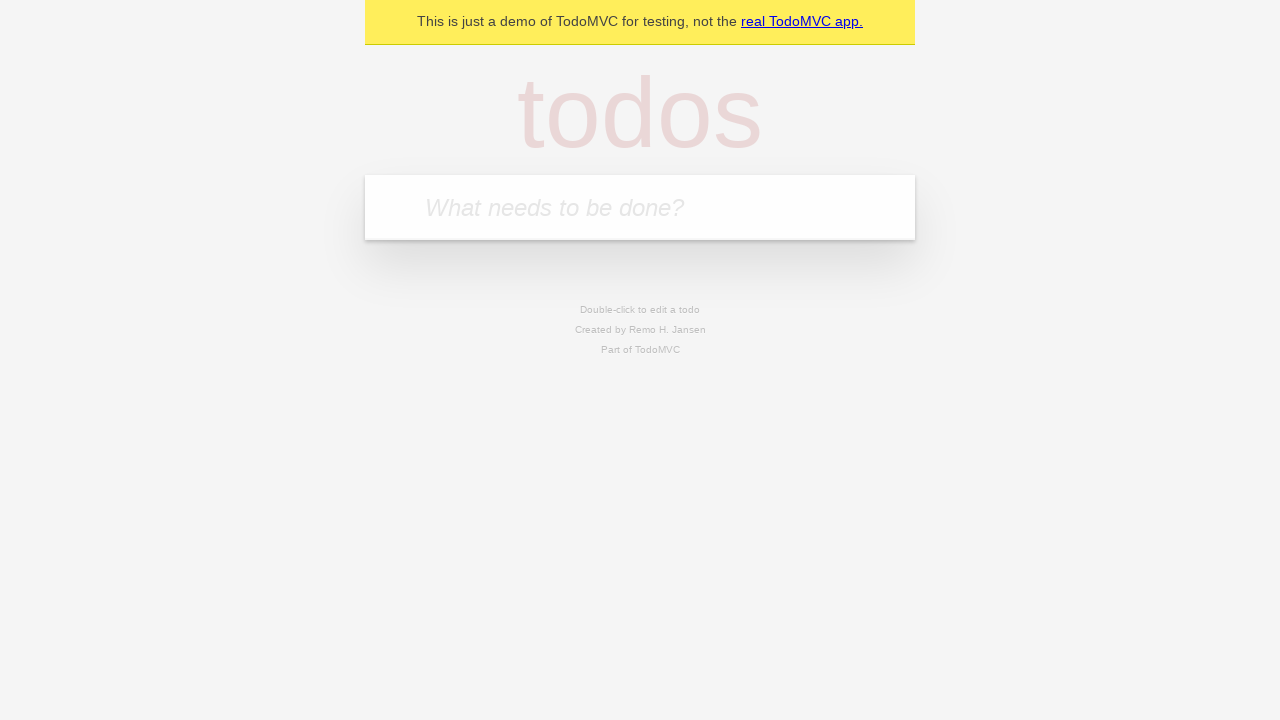

Filled todo input with 'buy some cheese' on internal:attr=[placeholder="What needs to be done?"i]
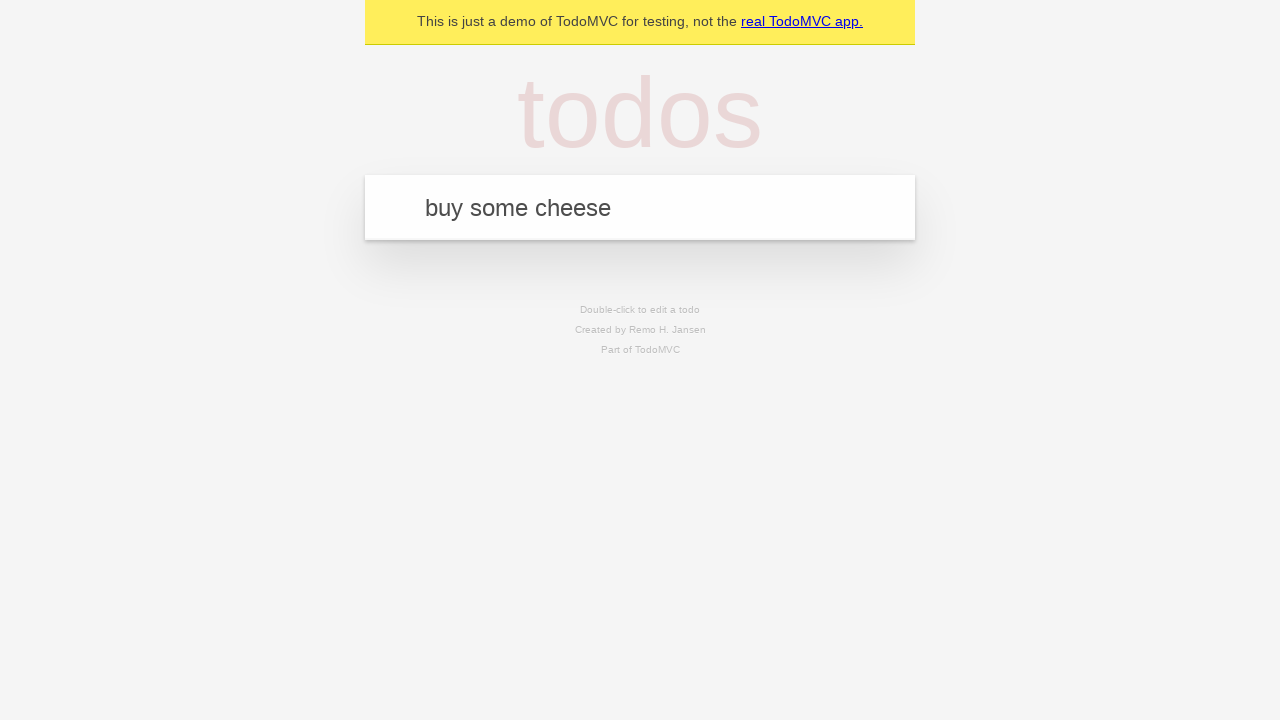

Pressed Enter to create first todo item on internal:attr=[placeholder="What needs to be done?"i]
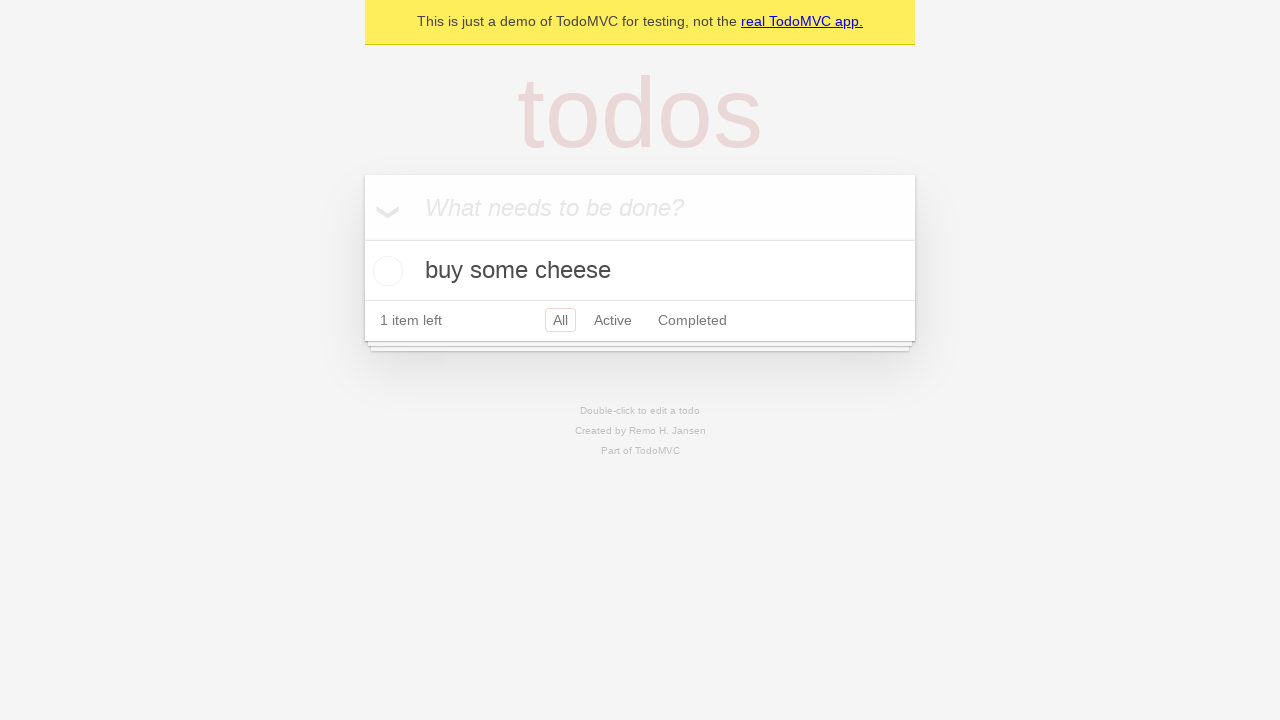

Filled todo input with 'feed the cat' on internal:attr=[placeholder="What needs to be done?"i]
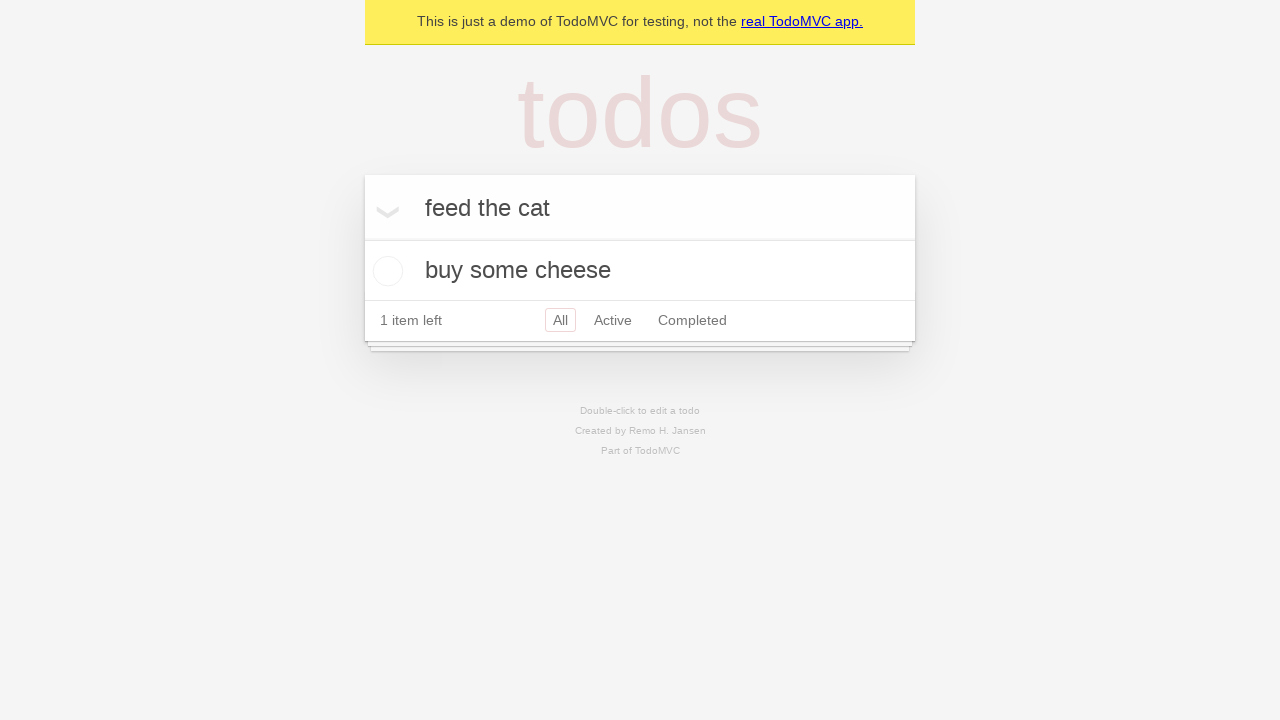

Pressed Enter to create second todo item on internal:attr=[placeholder="What needs to be done?"i]
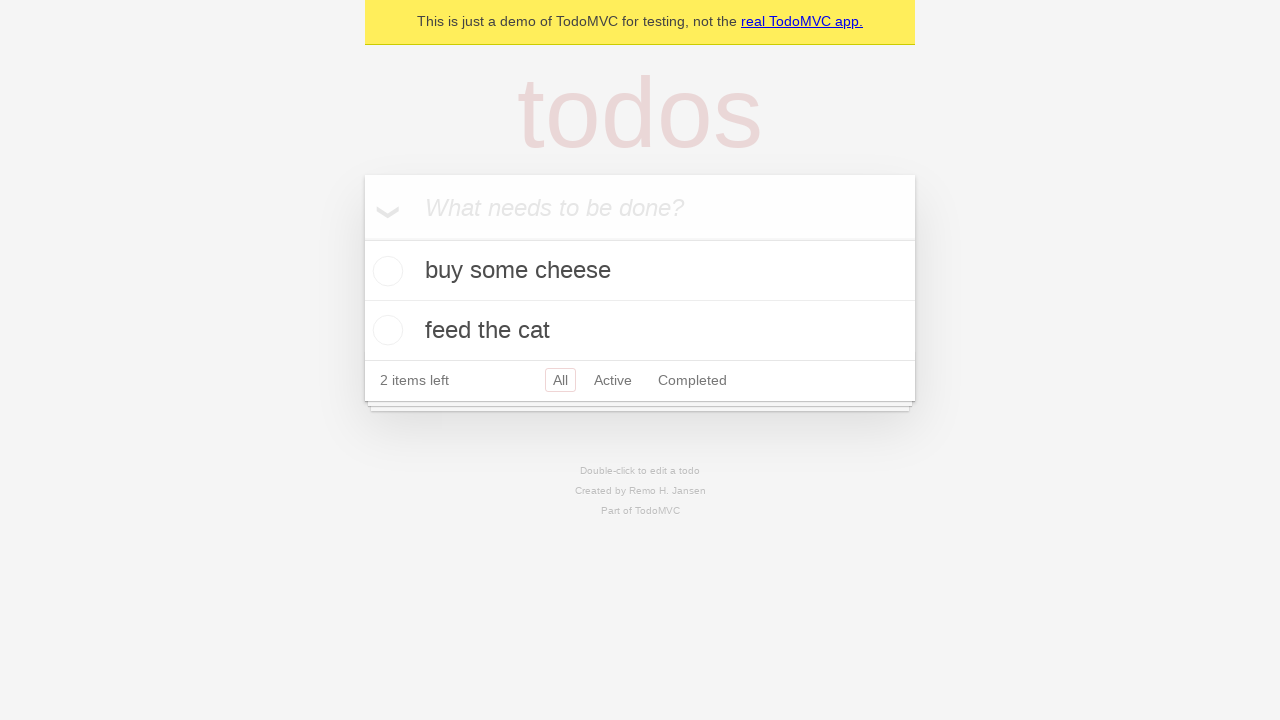

Filled todo input with 'book a doctors appointment' on internal:attr=[placeholder="What needs to be done?"i]
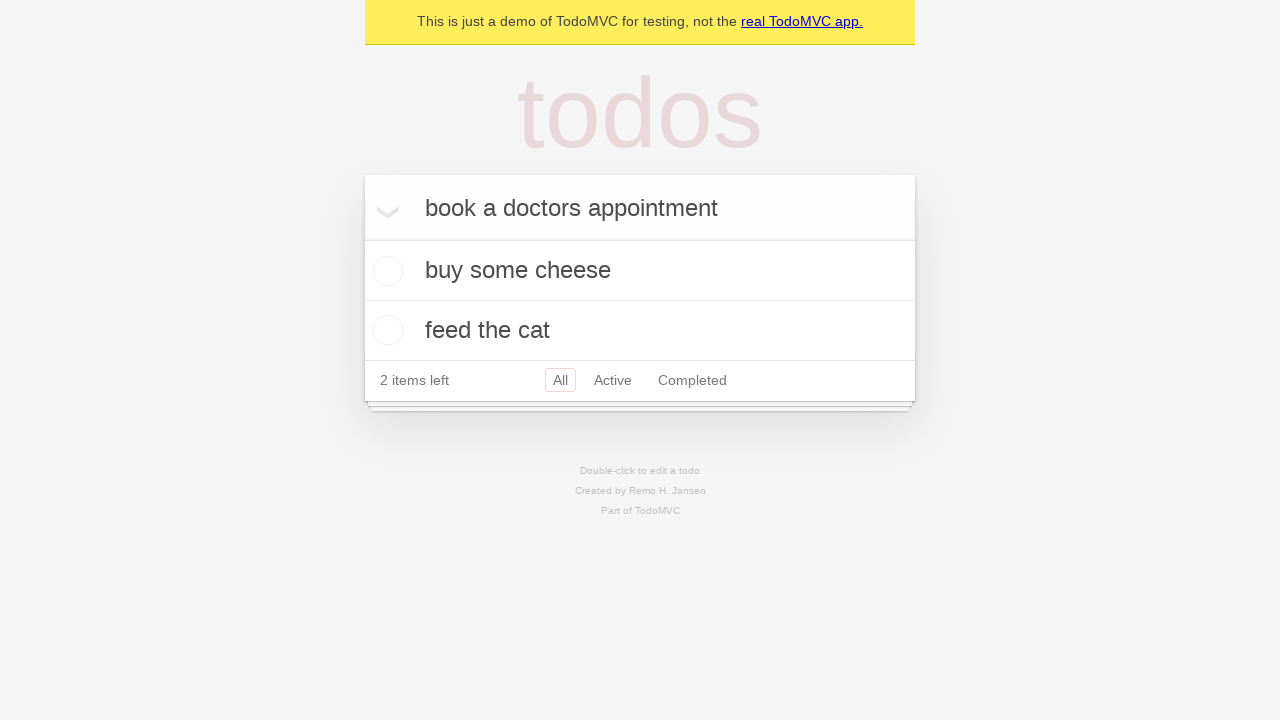

Pressed Enter to create third todo item on internal:attr=[placeholder="What needs to be done?"i]
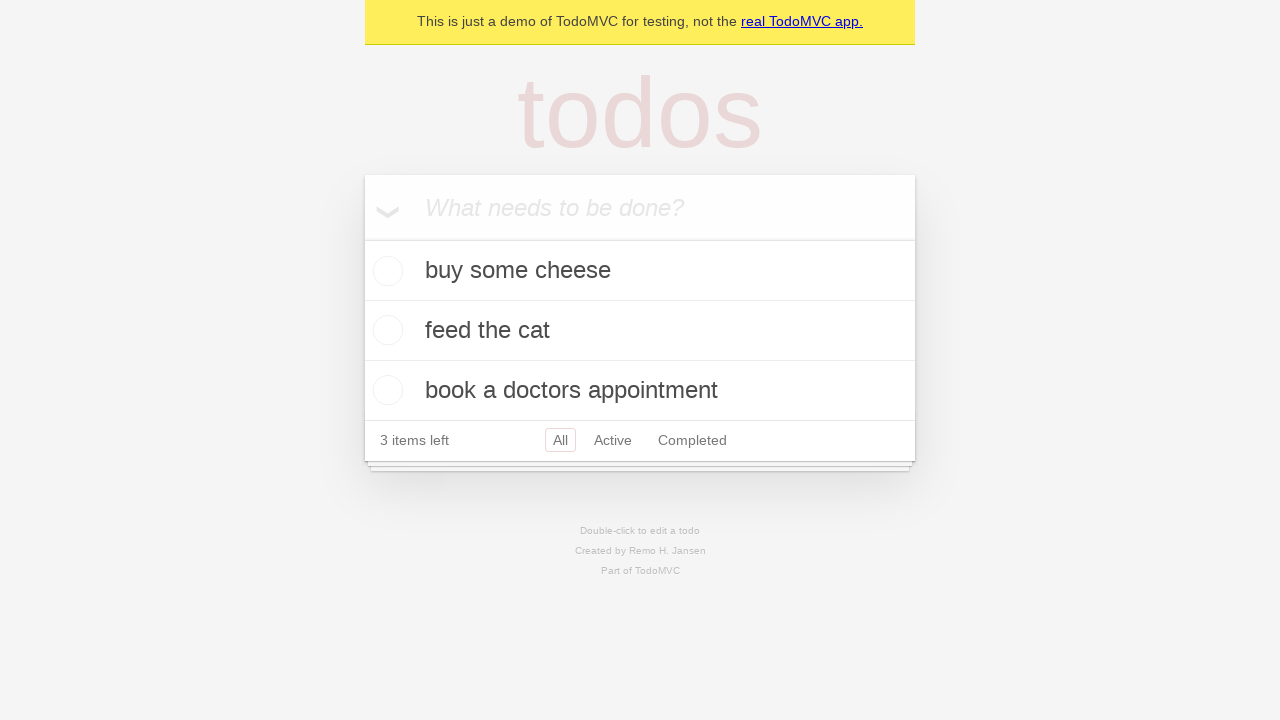

Checked the first todo item as completed at (385, 271) on .todo-list li .toggle >> nth=0
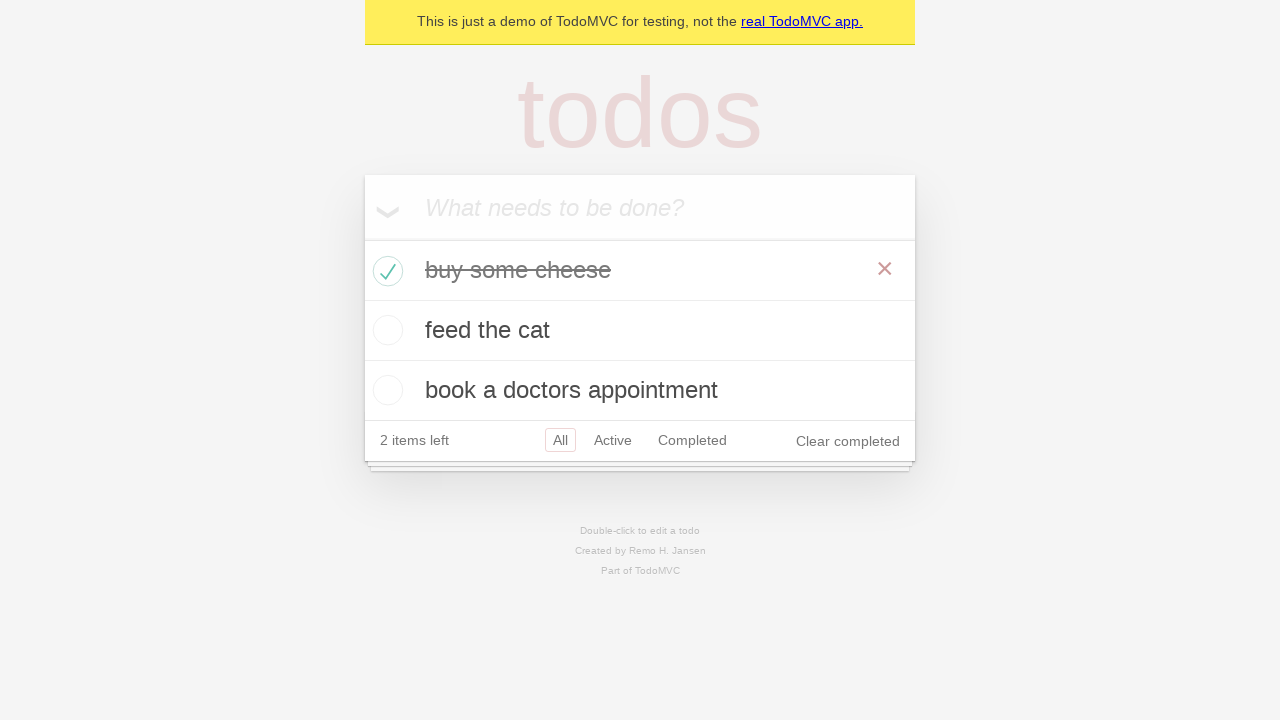

Clicked Clear completed button to remove completed items at (848, 441) on internal:role=button[name="Clear completed"i]
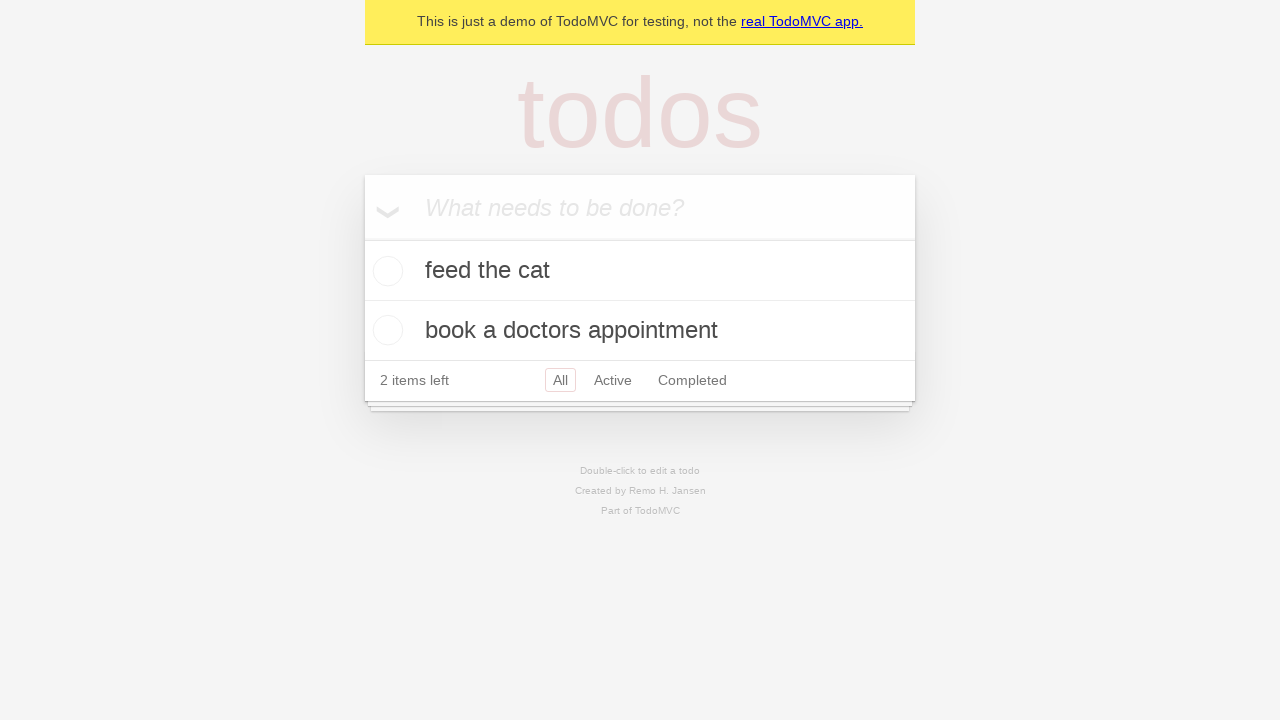

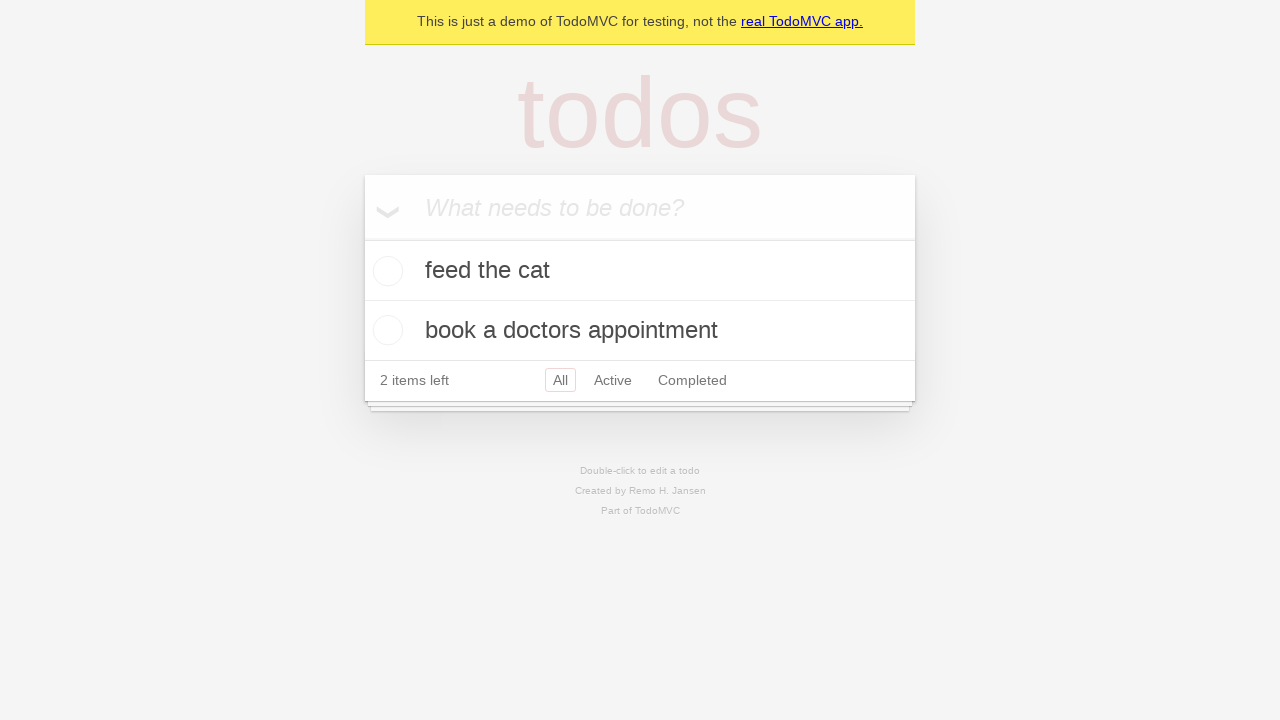